Tests scrolling functionality by scrolling to the bottom of the page and then scrolling within an iframe element

Starting URL: https://www.selenium.dev/selenium/web/scrolling_tests/frame_with_nested_scrolling_frame_out_of_view.html

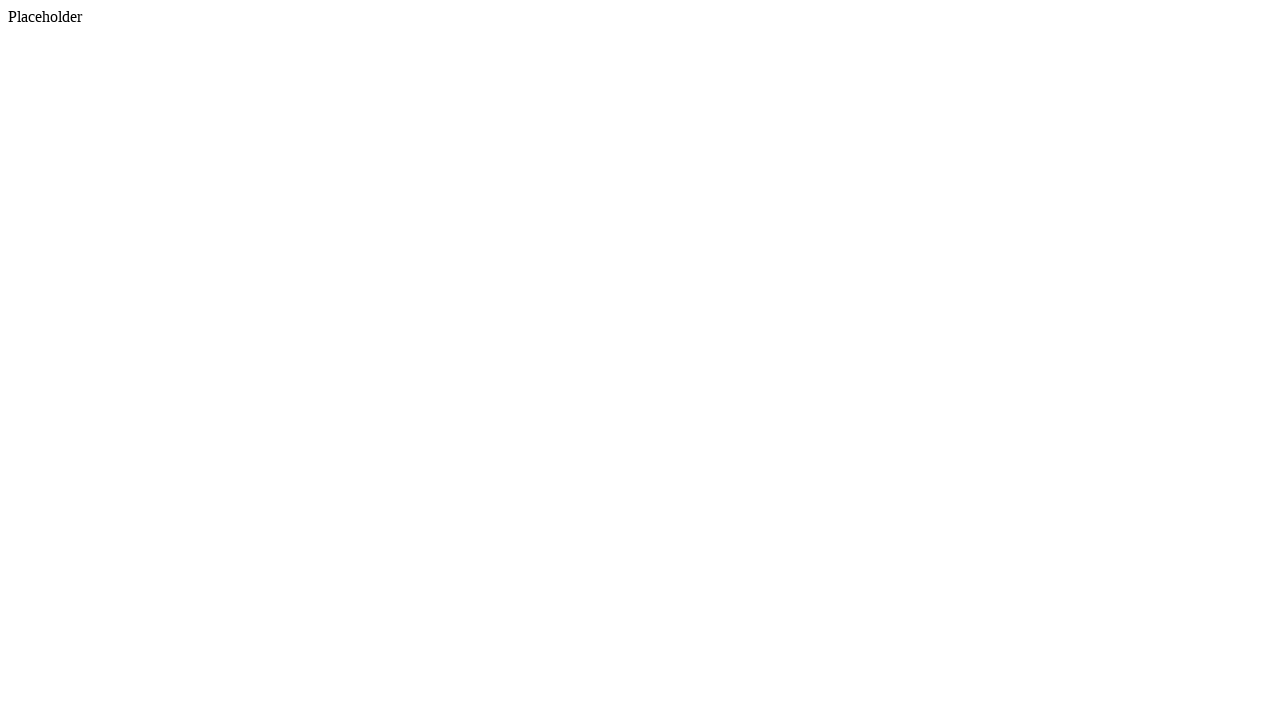

Navigated to scrolling test page
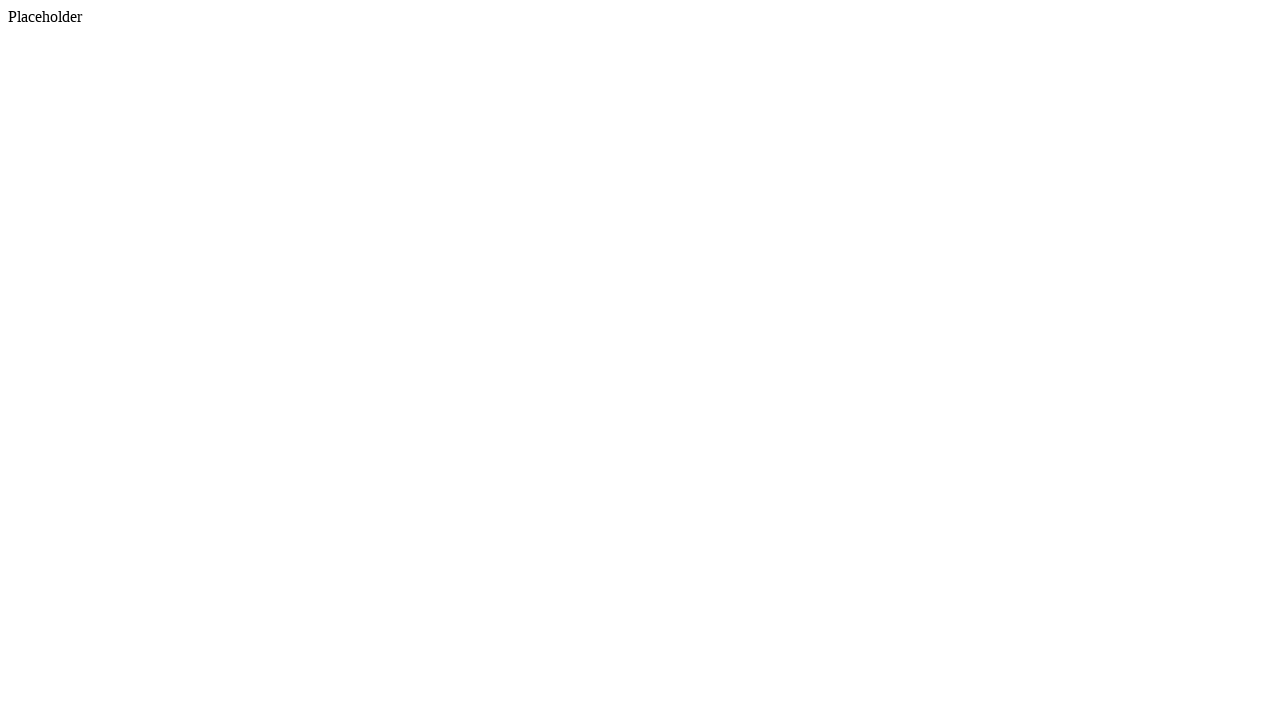

Scrolled to bottom of page
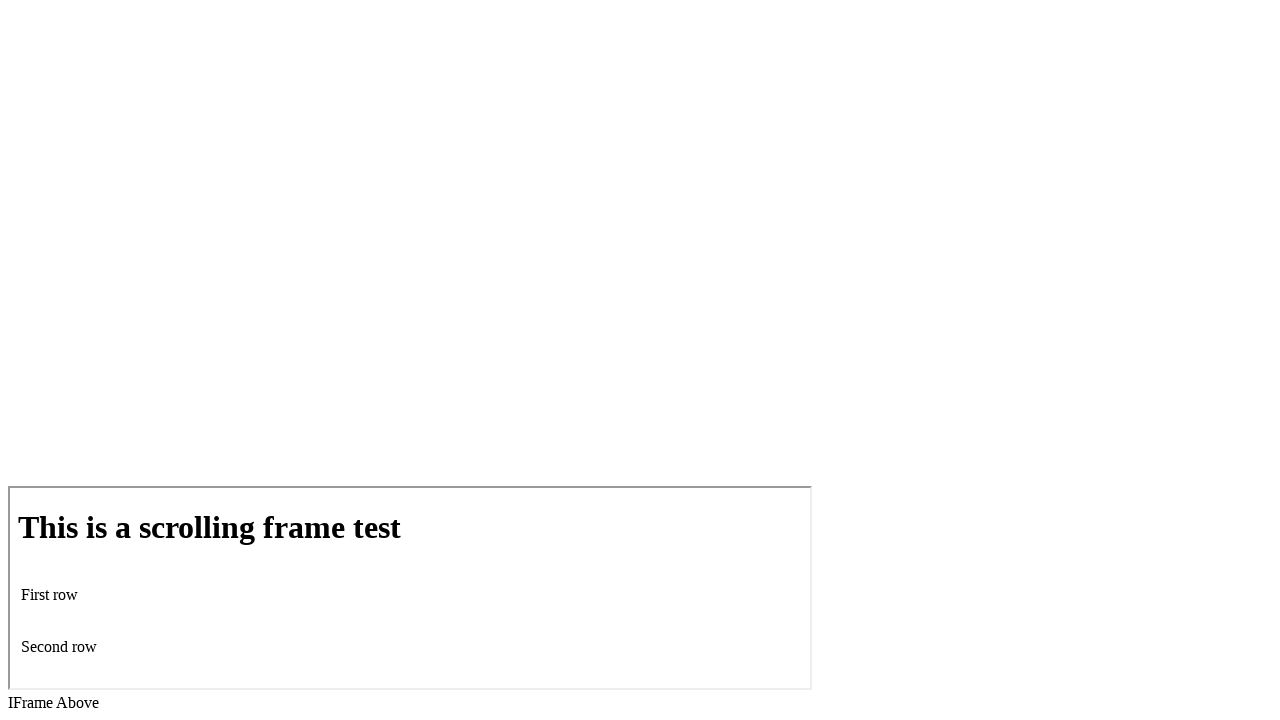

Waited for scroll animation to complete
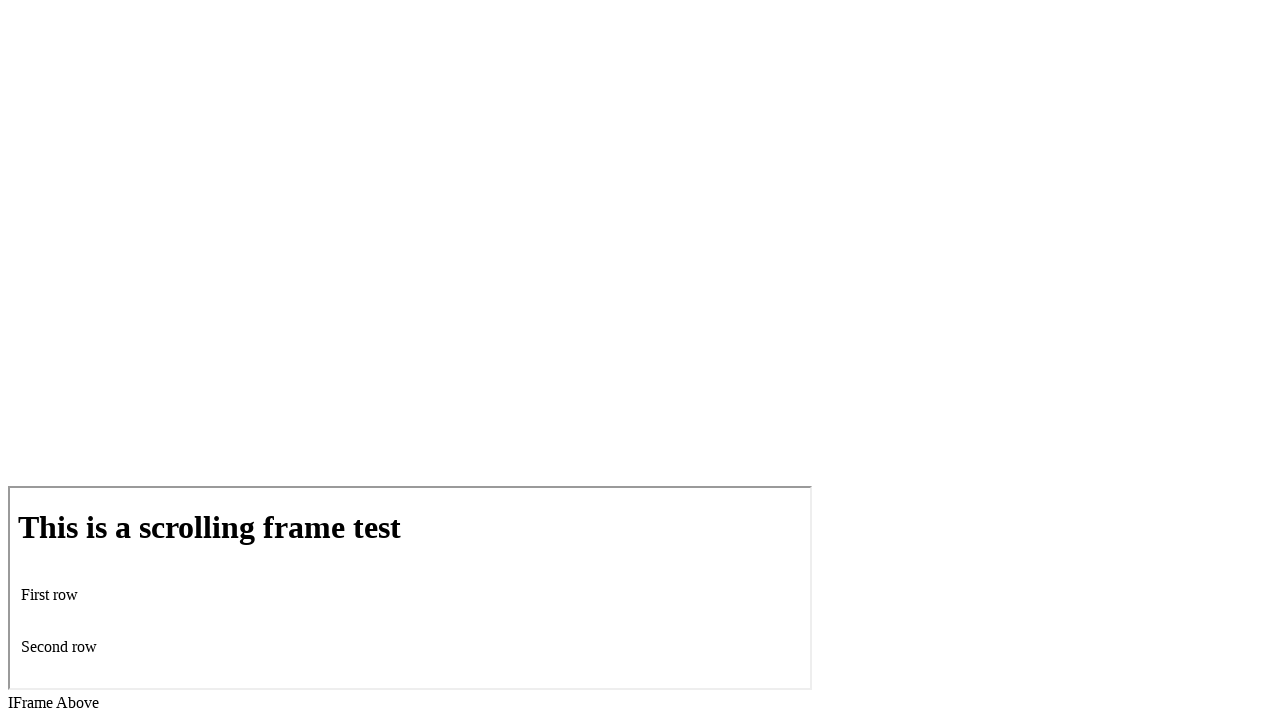

Scrolled to bottom of iframe content
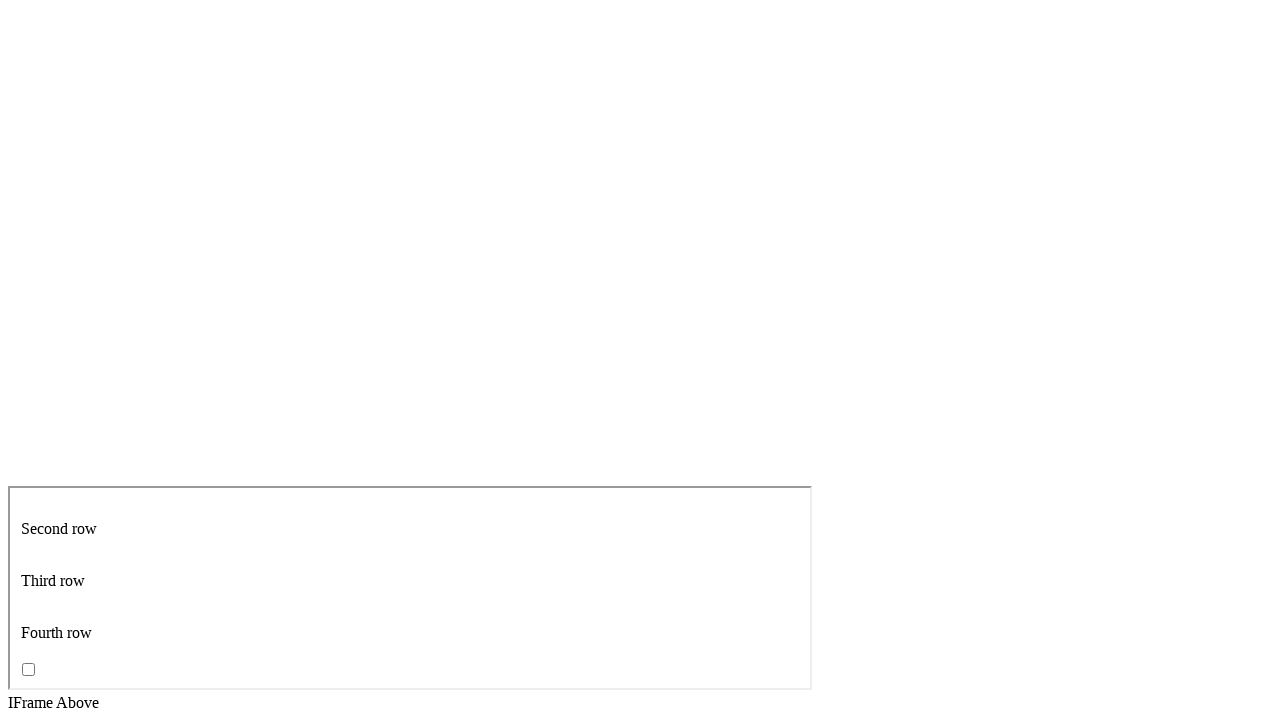

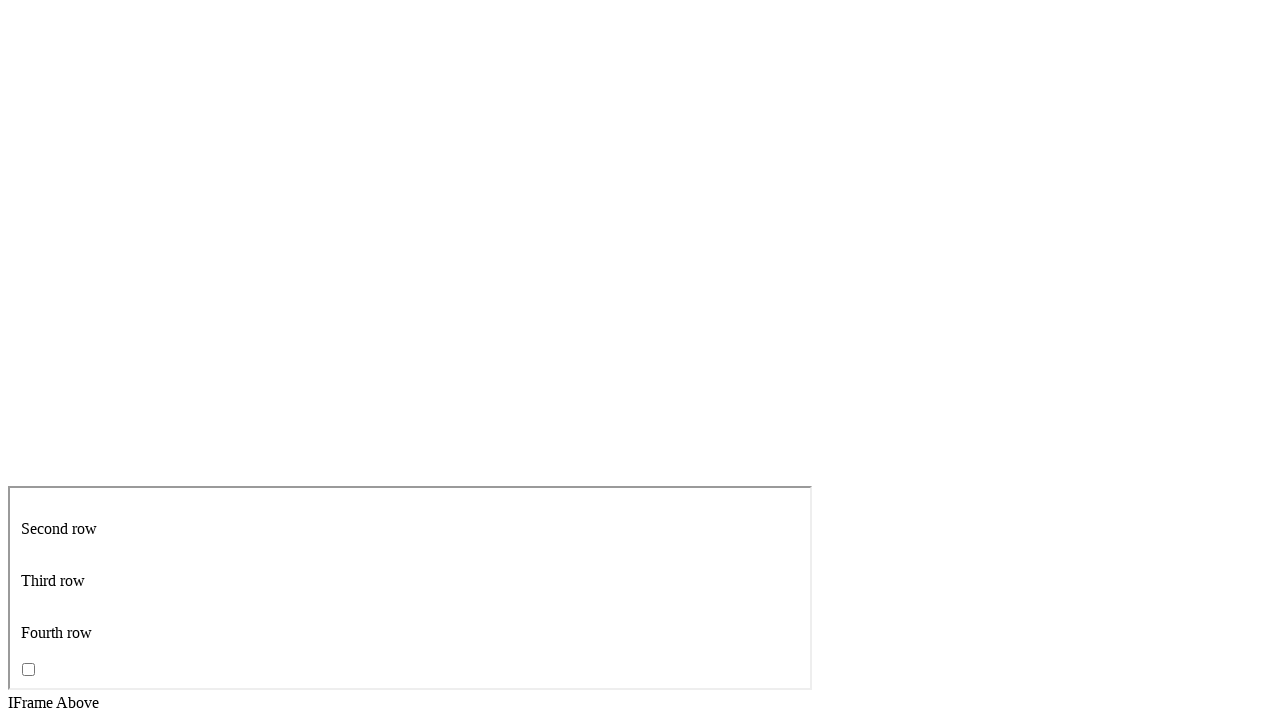